Tests dynamic element addition functionality by clicking Add Element button multiple times and verifying that Delete buttons are created

Starting URL: http://the-internet.herokuapp.com/add_remove_elements/

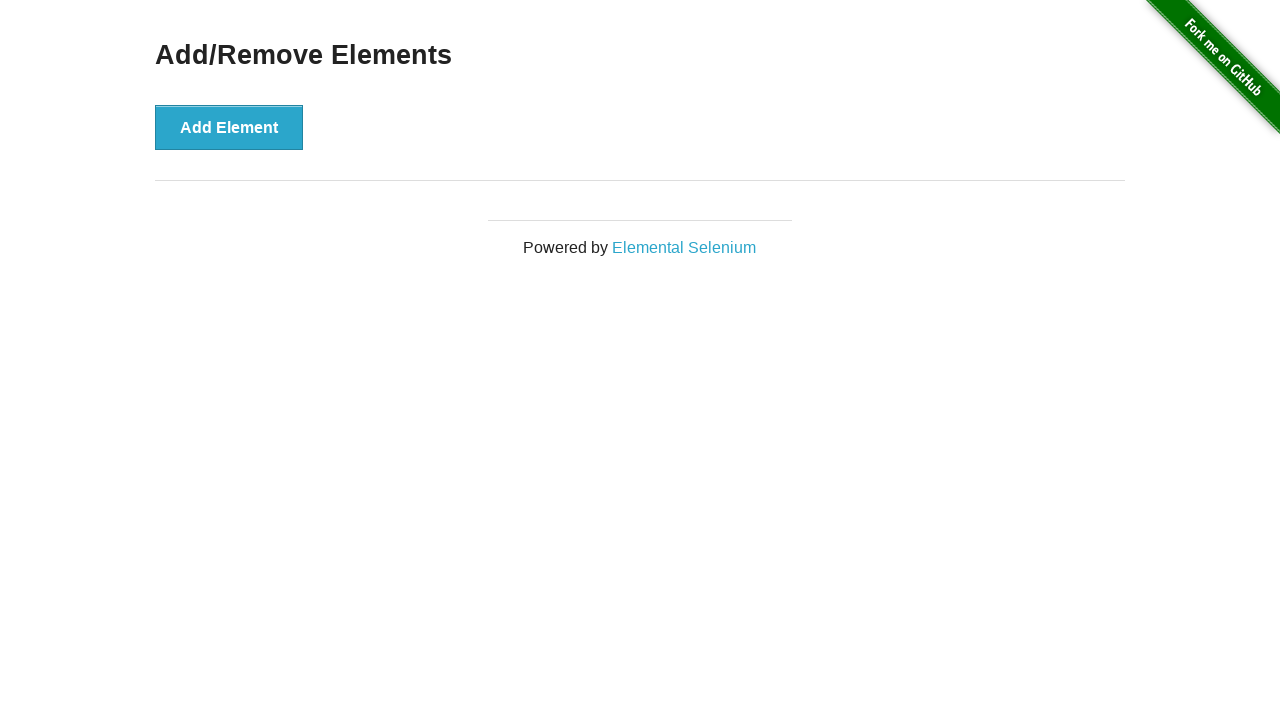

Navigated to Add/Remove Elements page
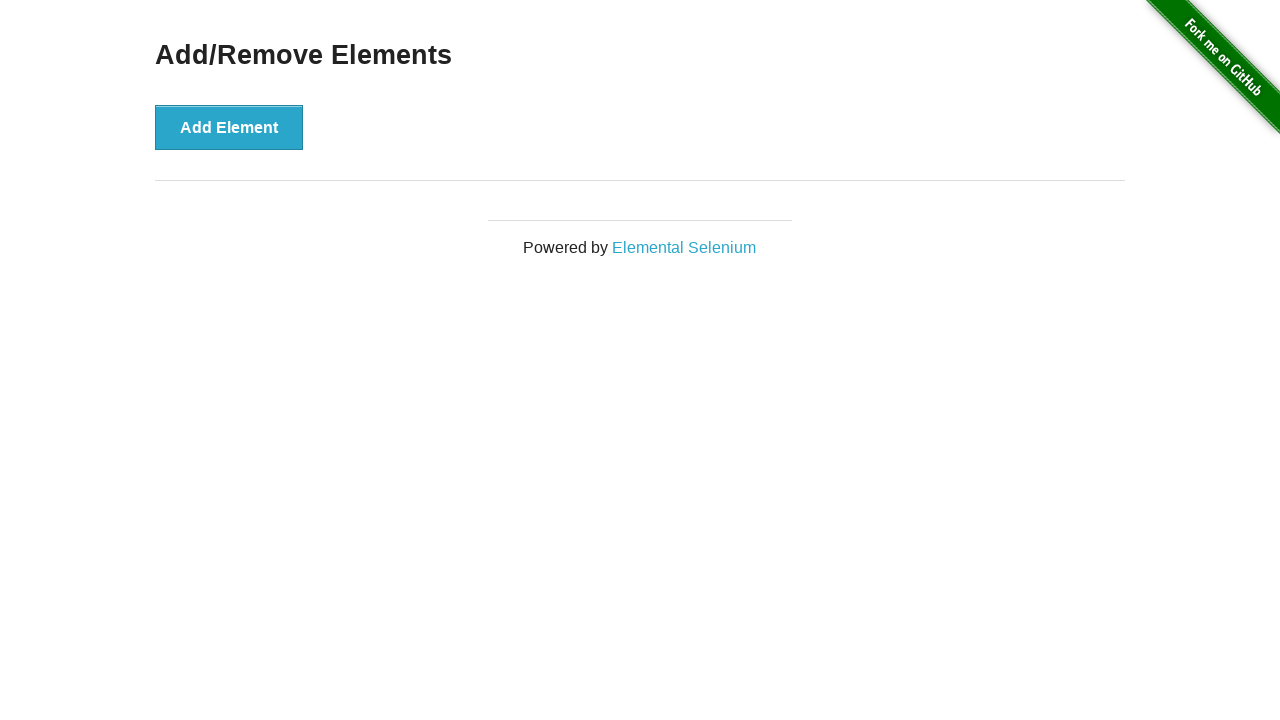

Clicked Add Element button (iteration 1) at (229, 127) on [onclick="addElement()"]
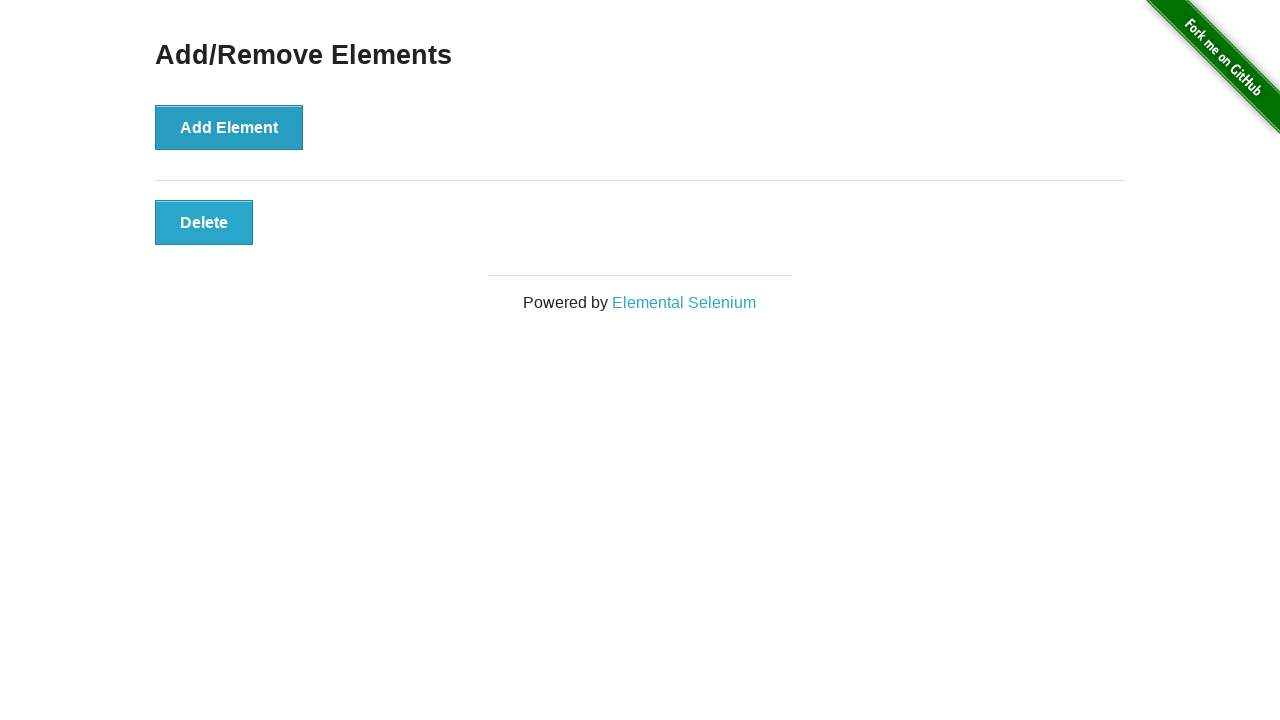

Clicked Add Element button (iteration 2) at (229, 127) on [onclick="addElement()"]
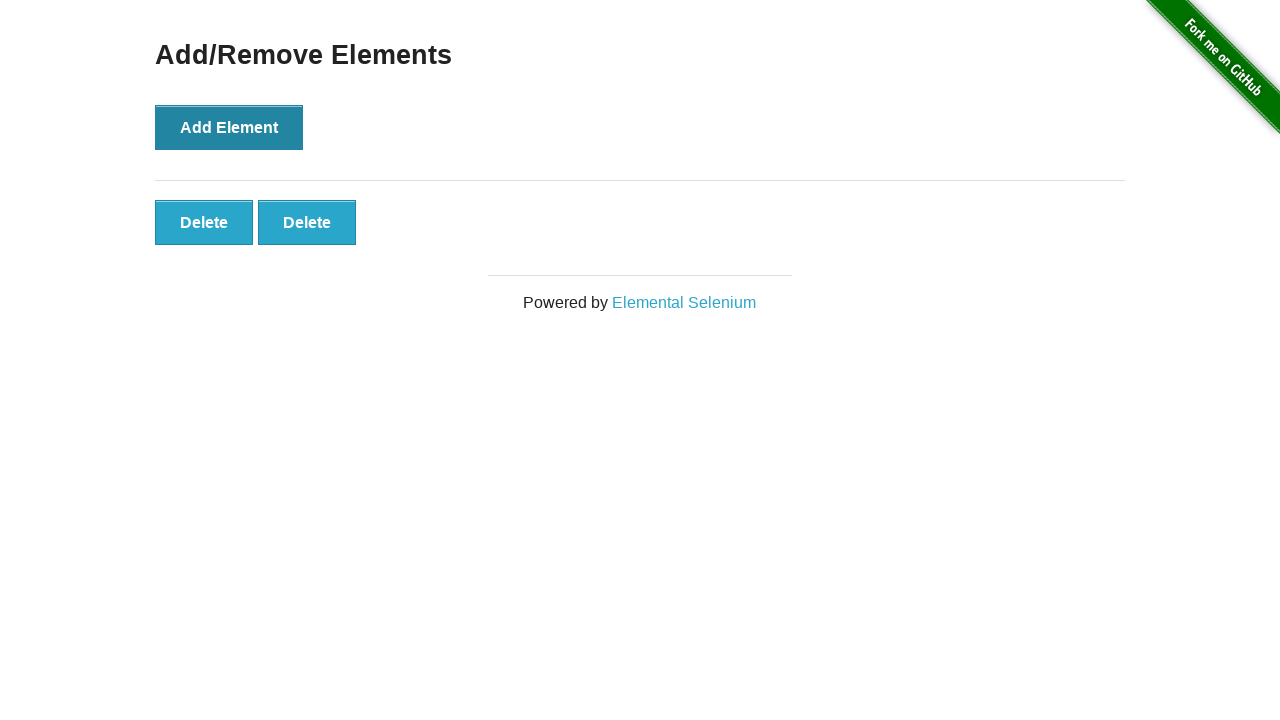

Clicked Add Element button (iteration 3) at (229, 127) on [onclick="addElement()"]
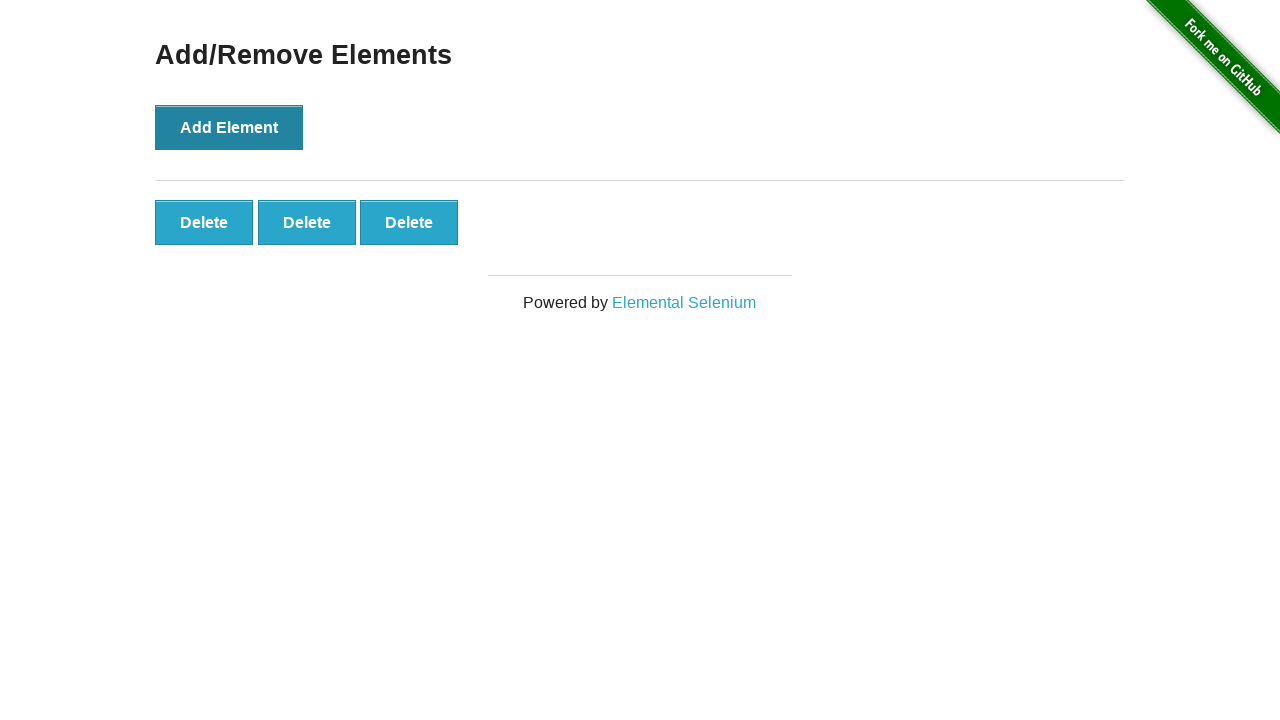

Clicked Add Element button (iteration 4) at (229, 127) on [onclick="addElement()"]
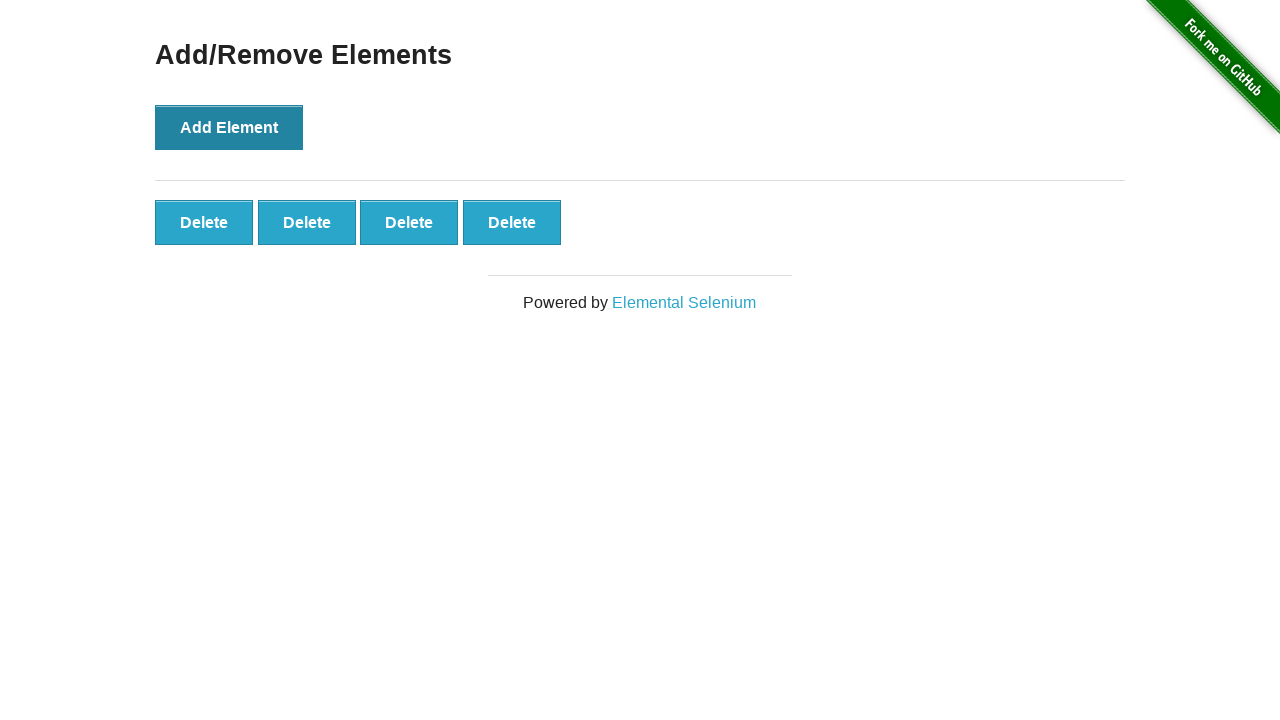

Clicked Add Element button (iteration 5) at (229, 127) on [onclick="addElement()"]
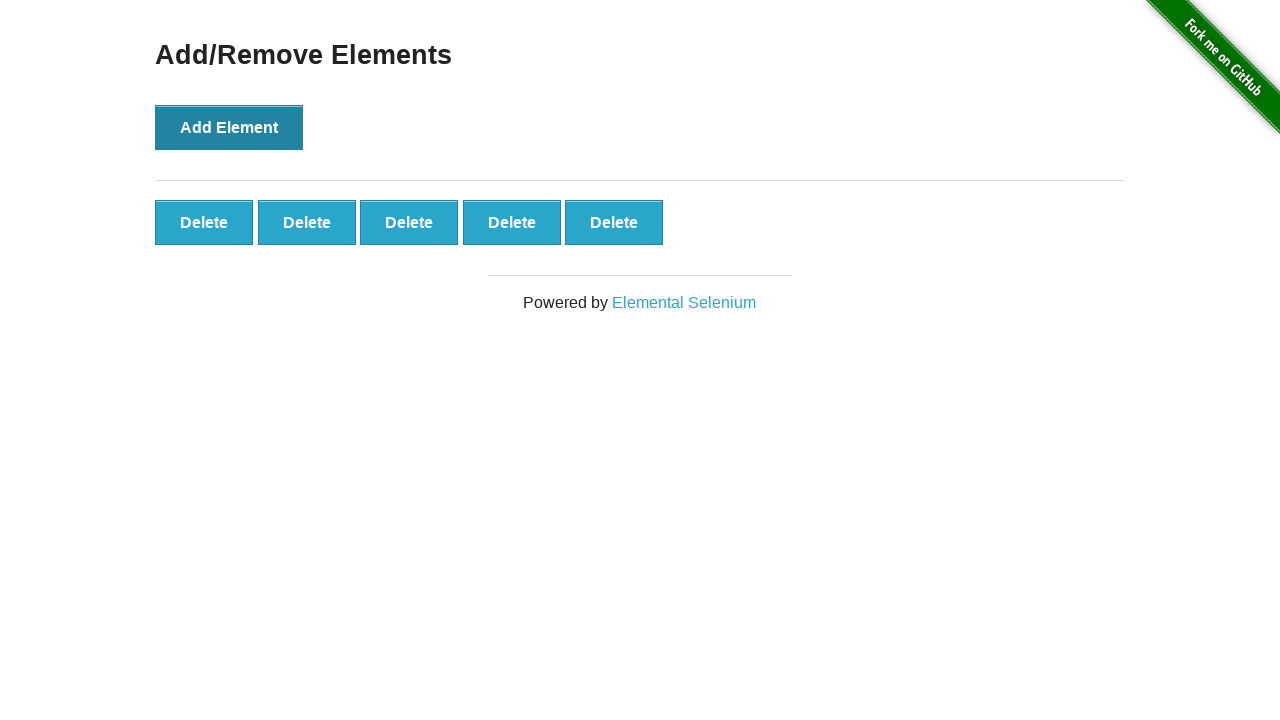

Delete buttons appeared on page
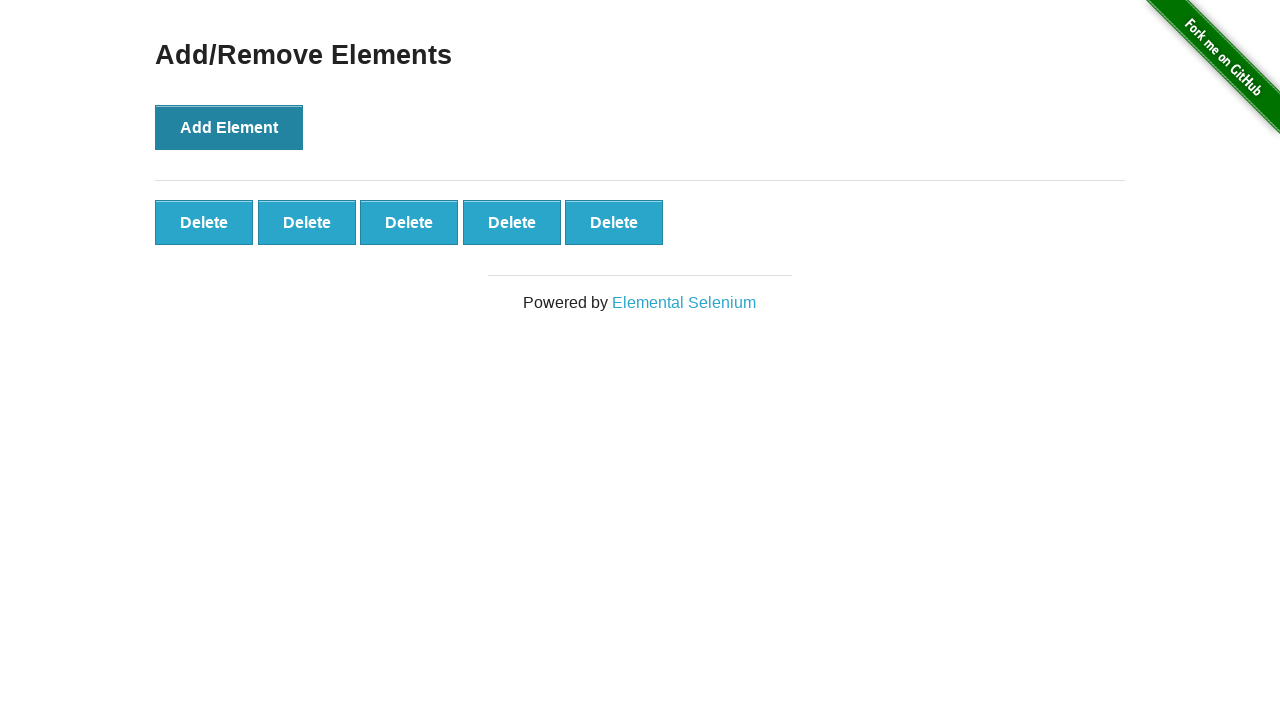

Verified that 5 Delete buttons were created
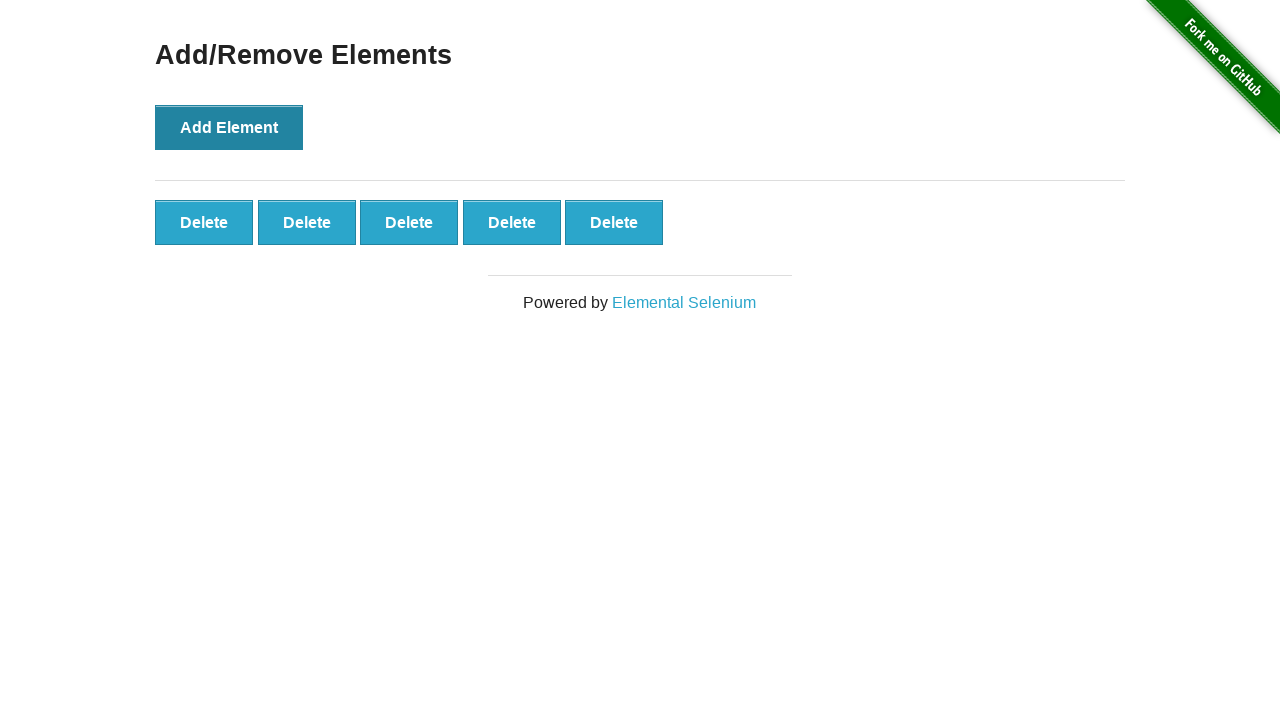

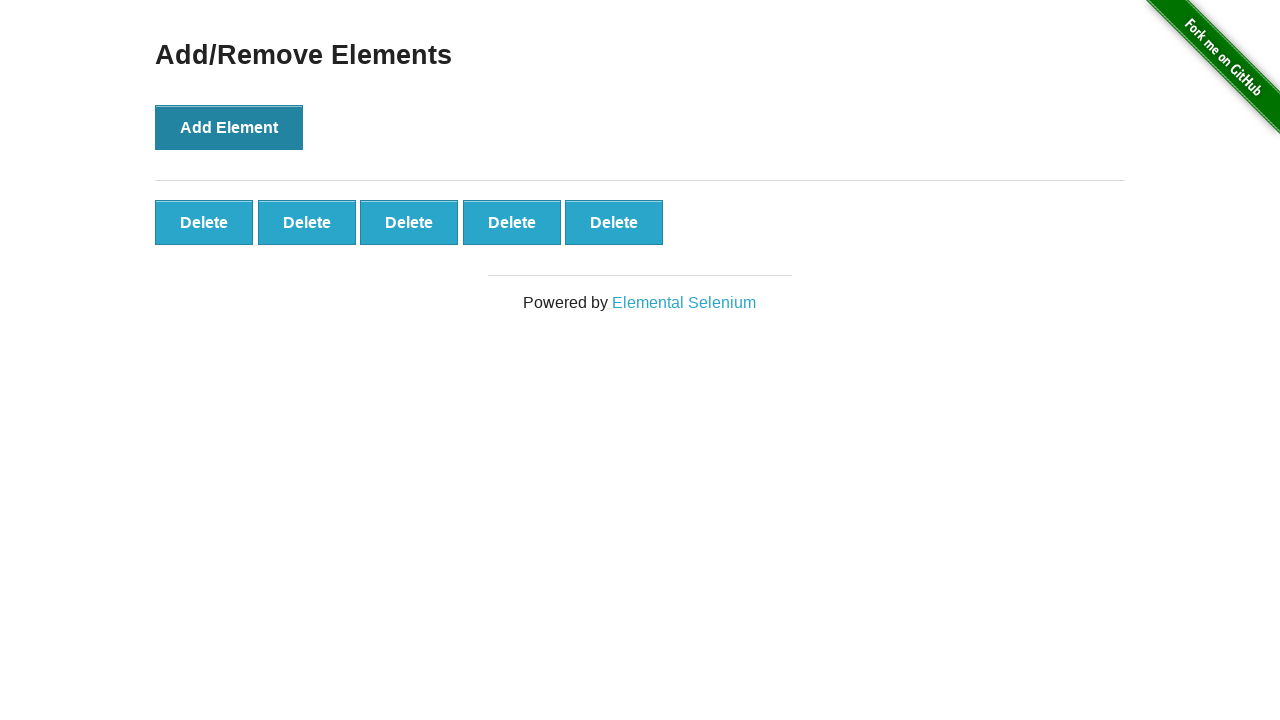